Tests ZIP field validation by entering invalid alphabetic characters

Starting URL: https://sweetshop.vivrichards.co.uk/basket

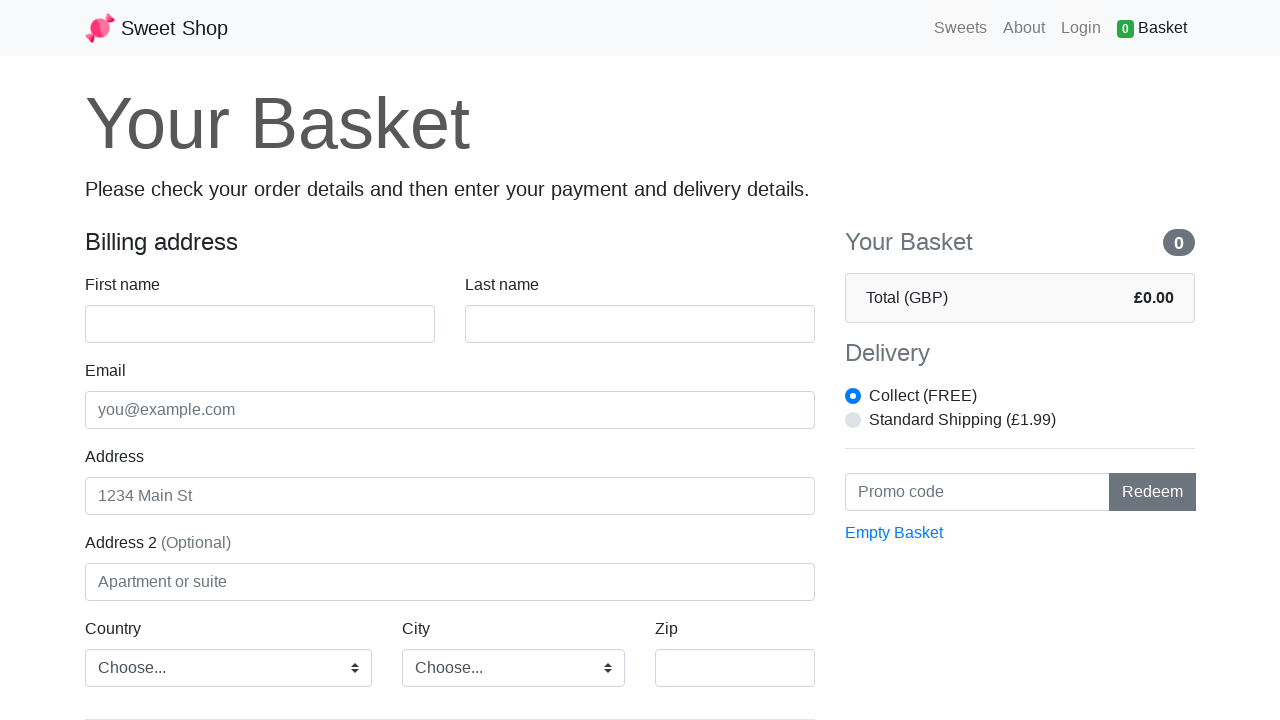

Filled ZIP field with invalid alphabetic characters 'abcd' on #zip
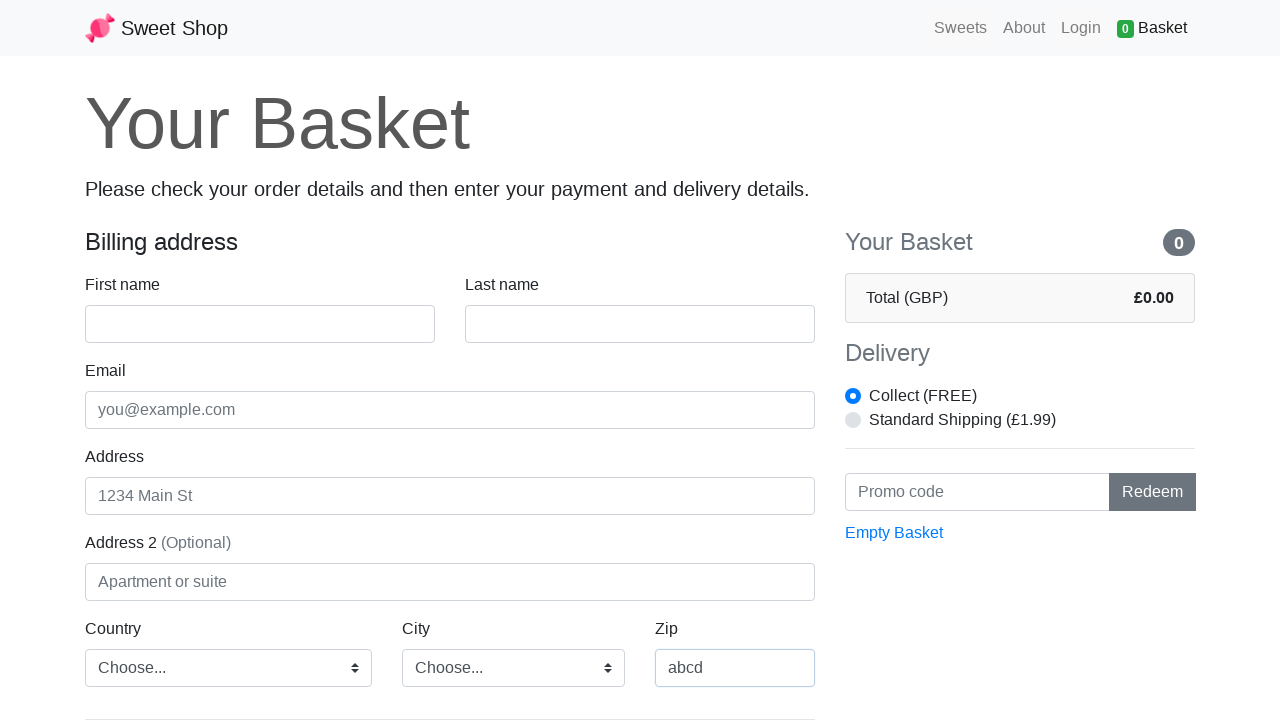

Located ZIP field element
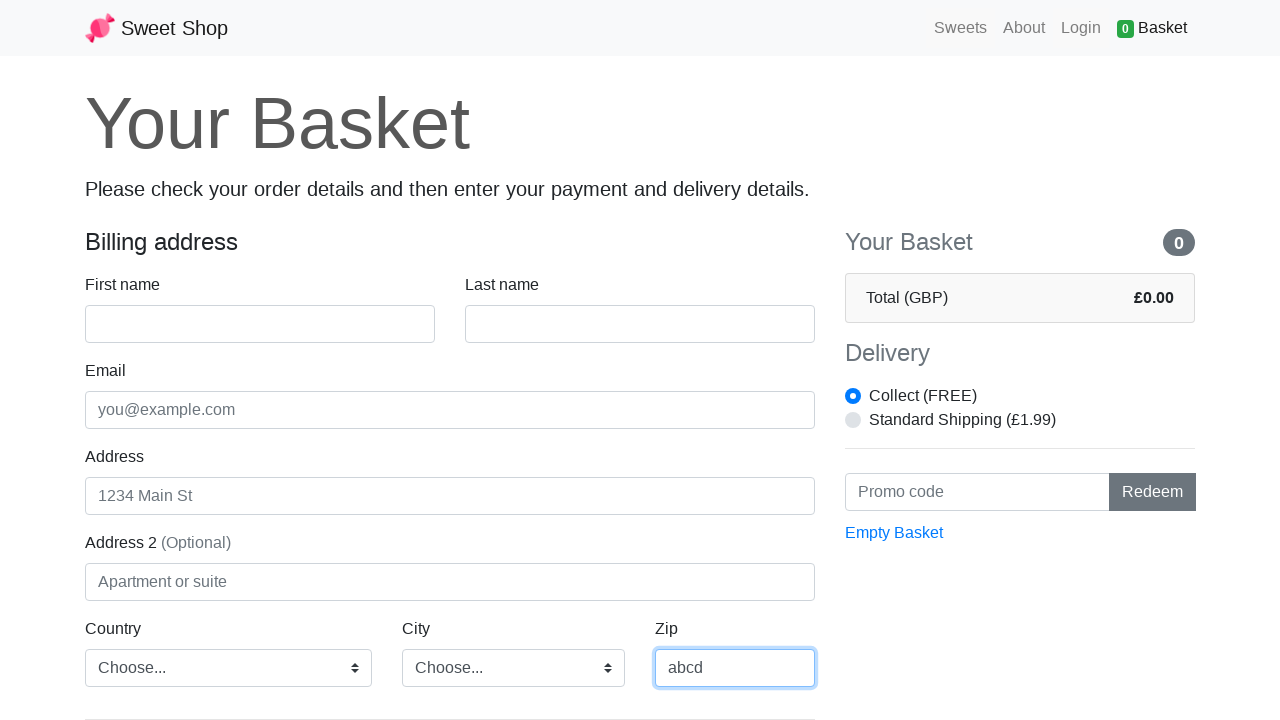

Retrieved computed border color style from ZIP field for validation feedback
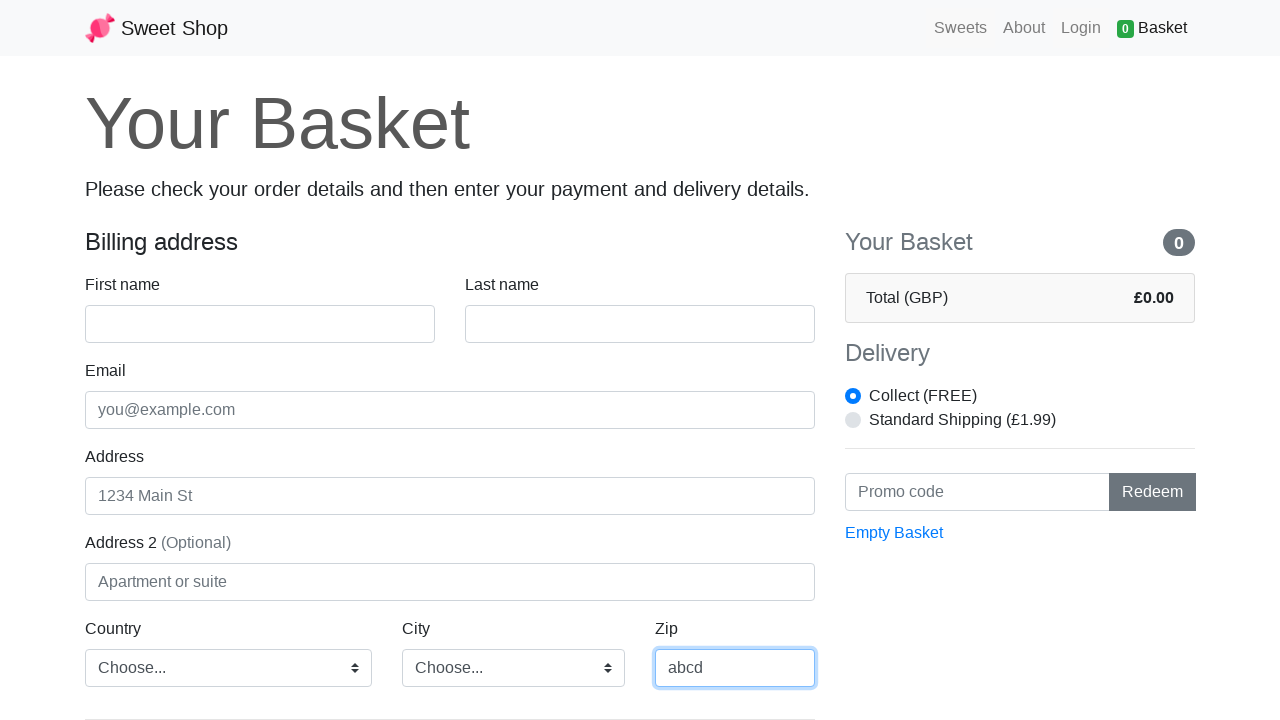

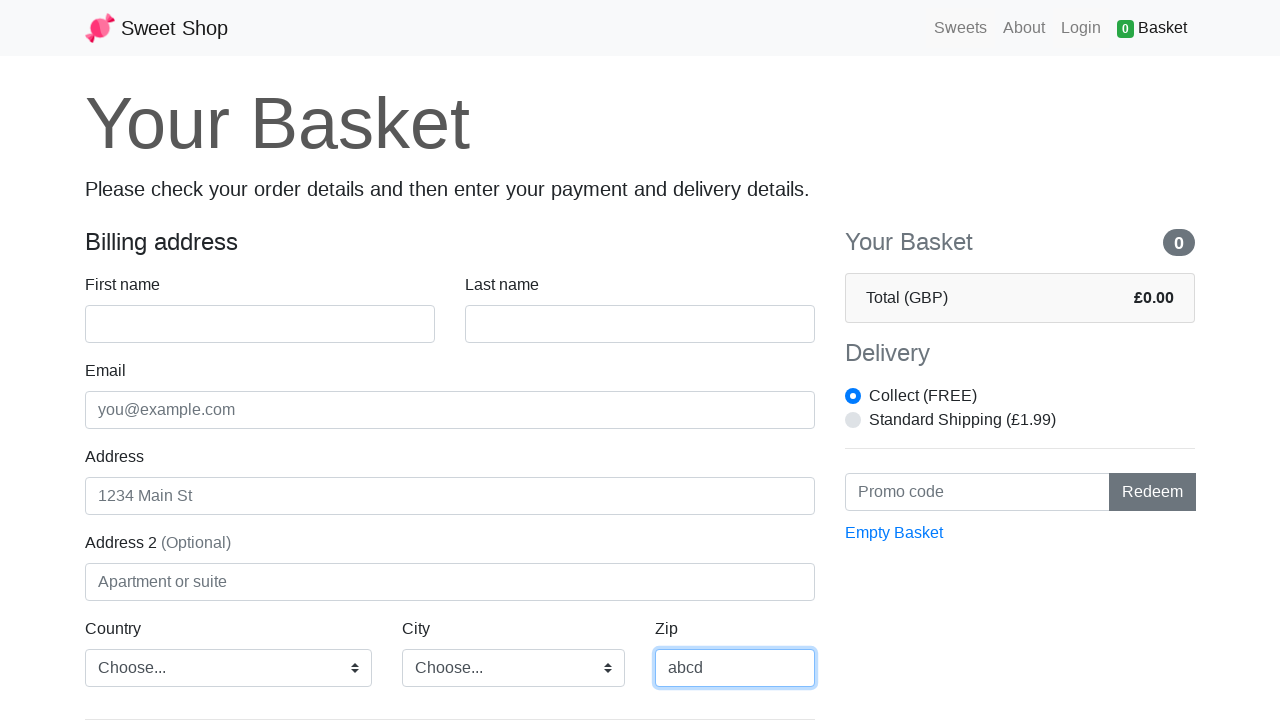